Tests file upload functionality by navigating to a file upload page and uploading a file to the file input element

Starting URL: https://testeroprogramowania.github.io/selenium/fileupload.html

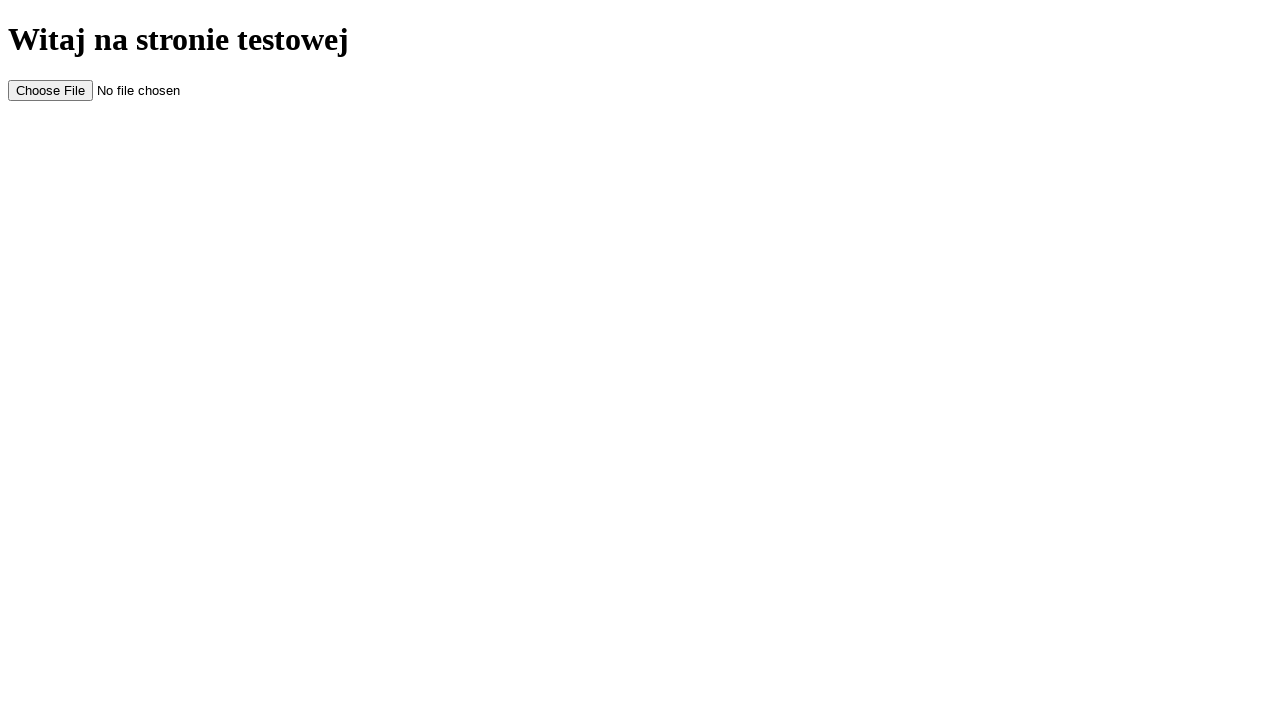

Navigated to file upload test page
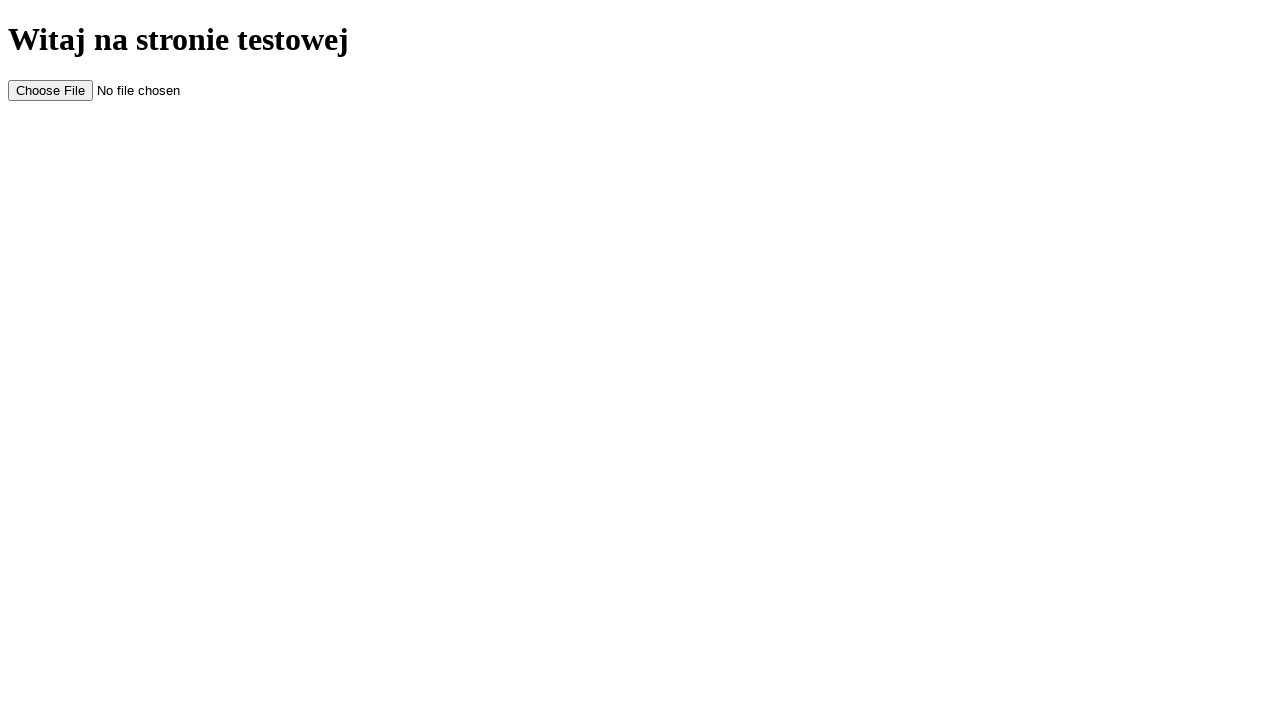

File input element #myFile is visible
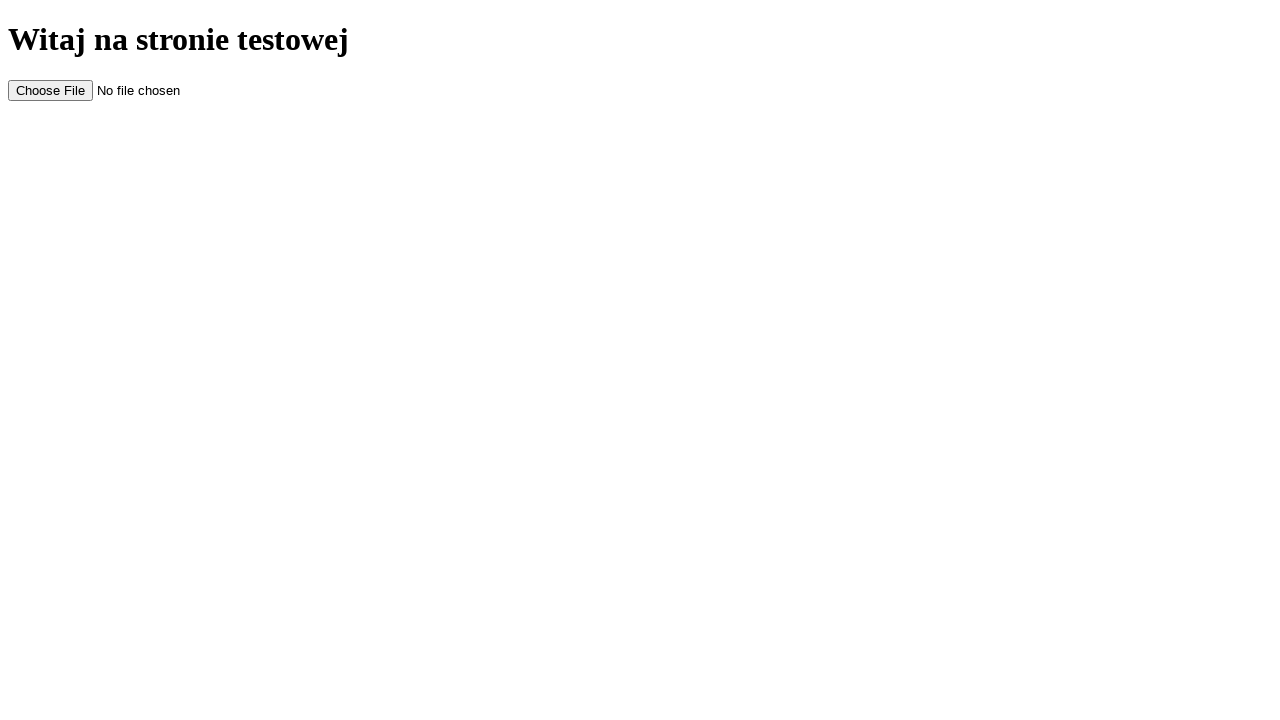

Uploaded test file to file input element
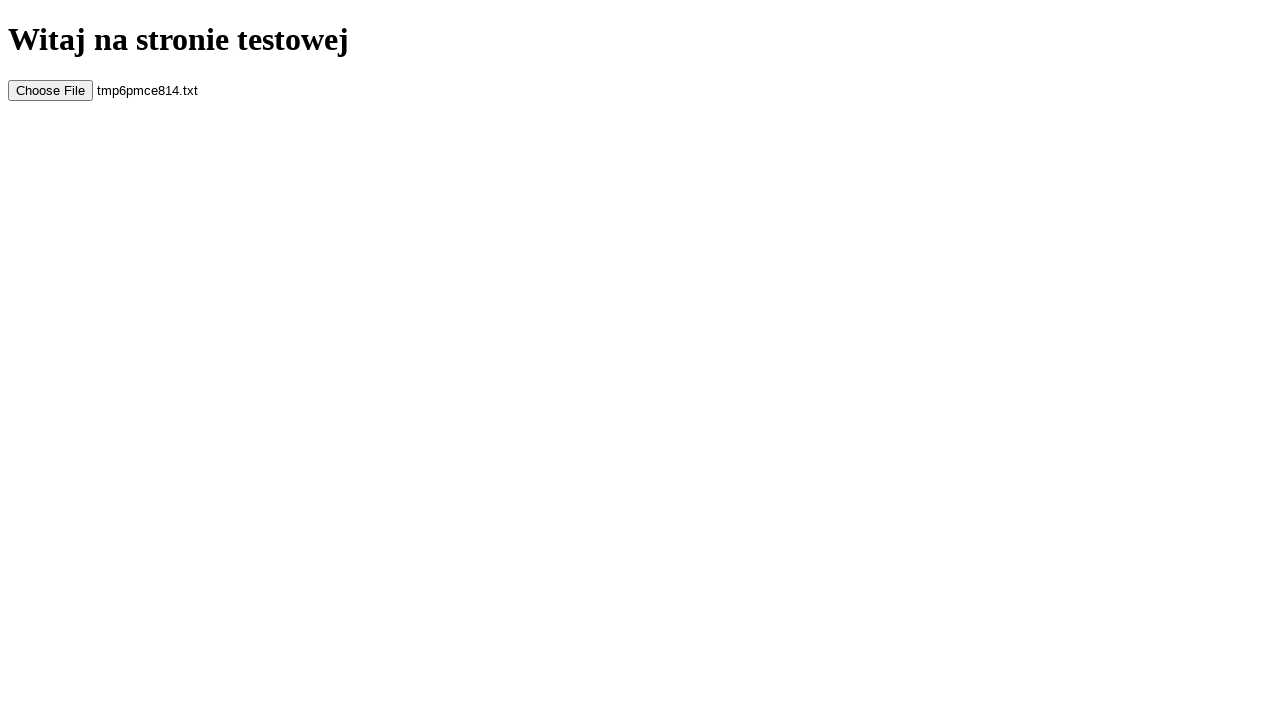

Cleaned up temporary test file
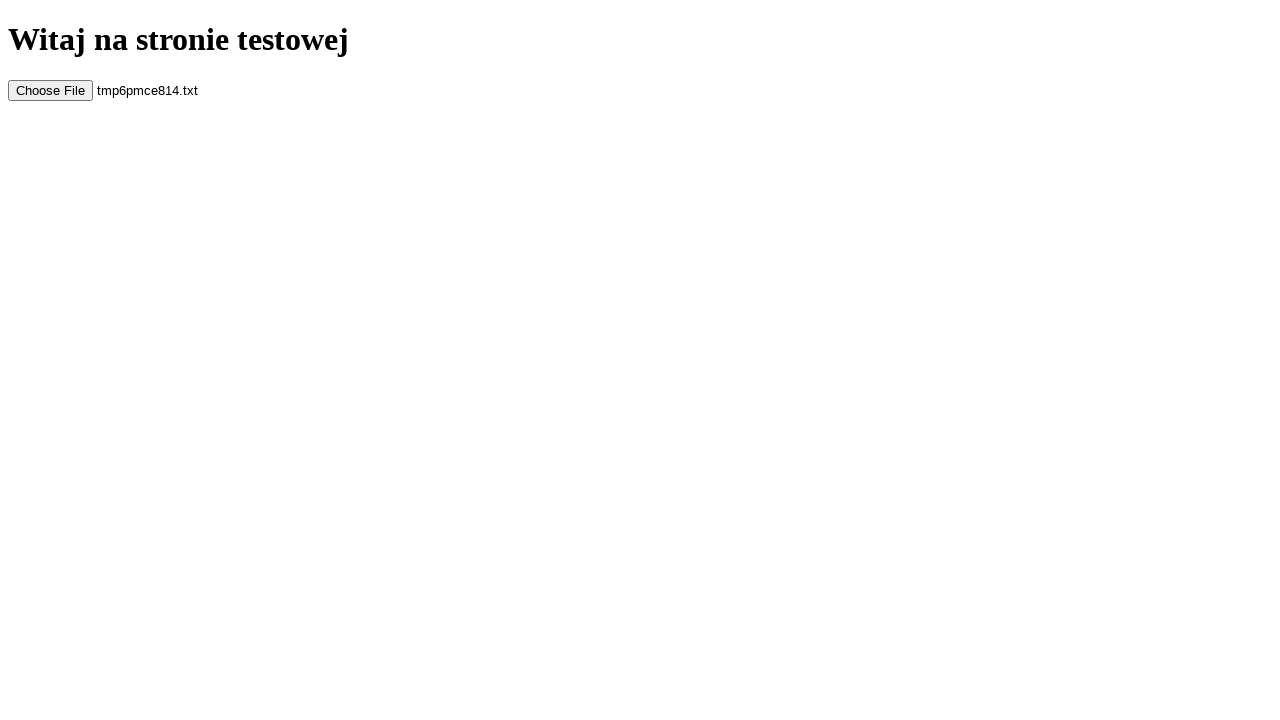

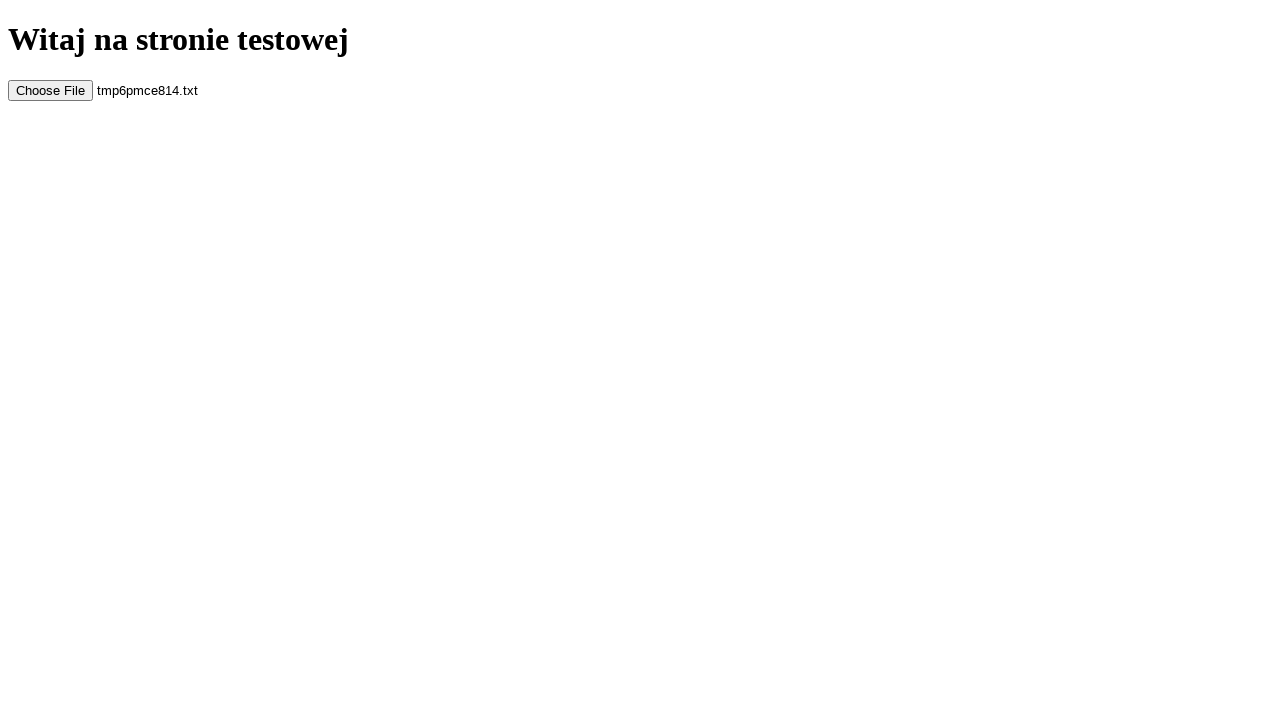